Tests a form interaction that requires extracting a value from an element's attribute, performing a mathematical calculation, filling in the answer, checking checkboxes, and submitting the form.

Starting URL: https://suninjuly.github.io/get_attribute.html

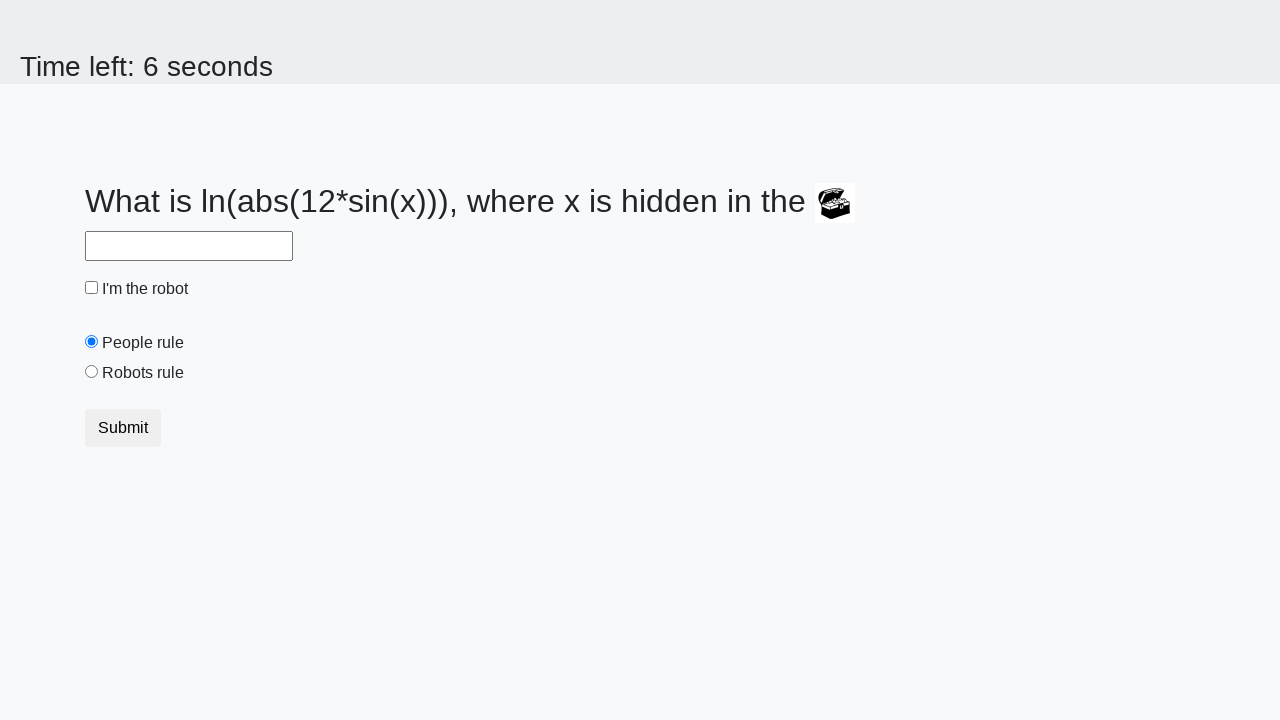

Located the treasure element
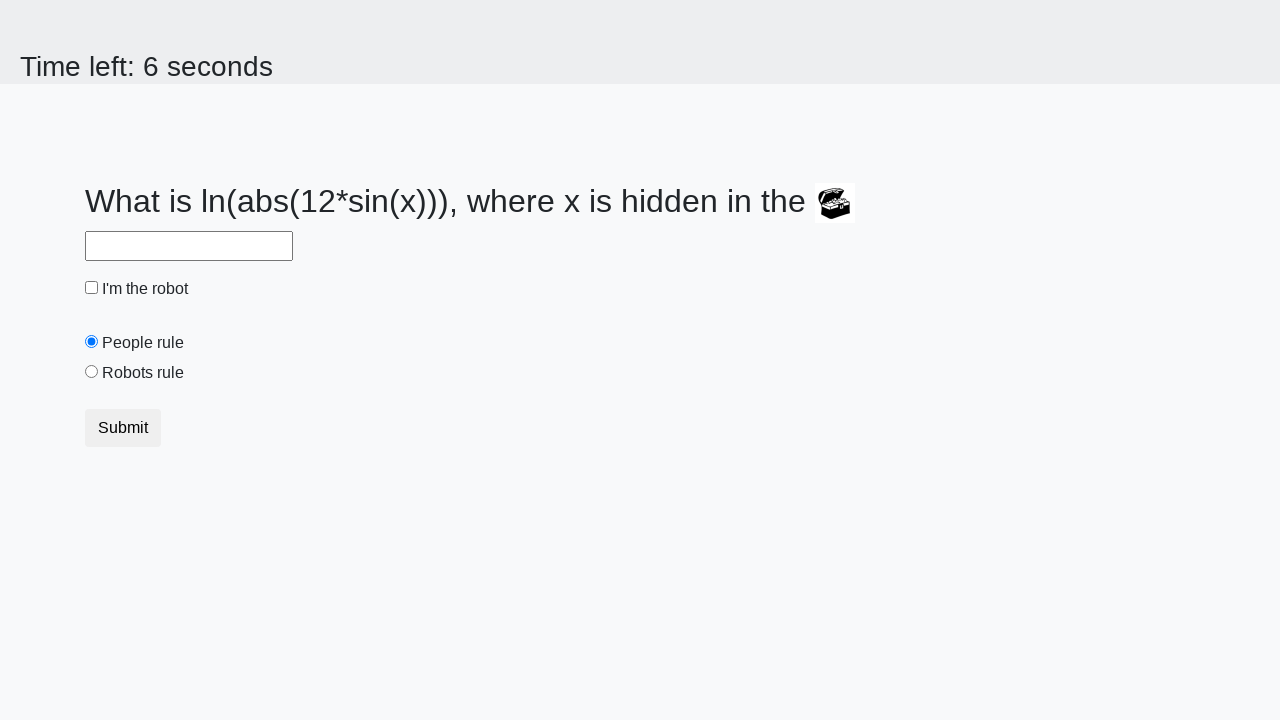

Extracted 'valuex' attribute from treasure element: 474
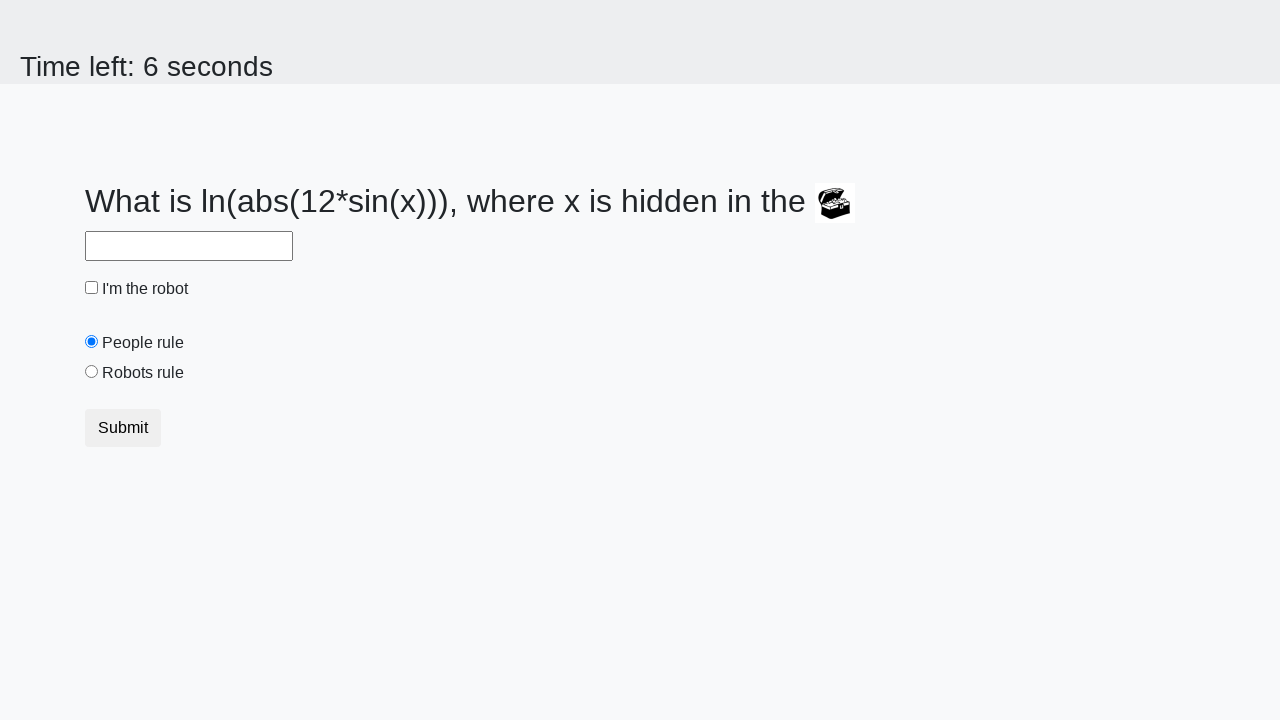

Calculated answer using logarithmic formula: 1.4943667018288946
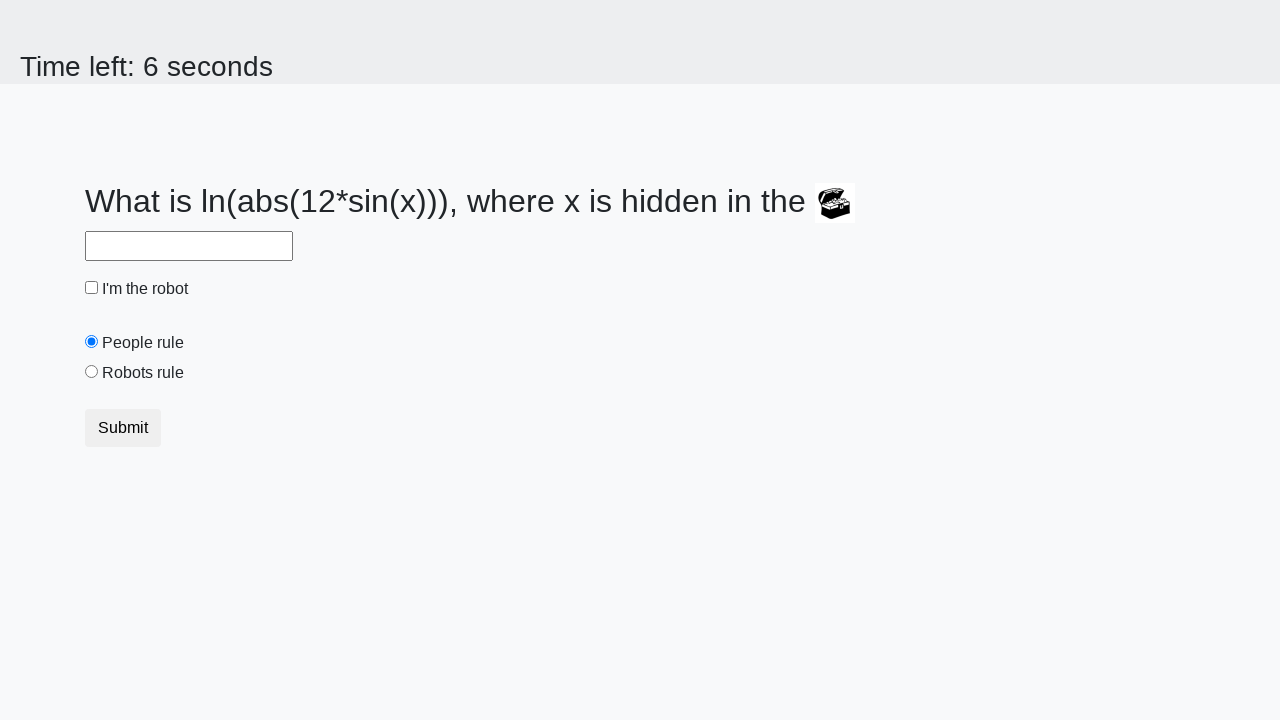

Filled answer field with calculated value: 1.4943667018288946 on #answer
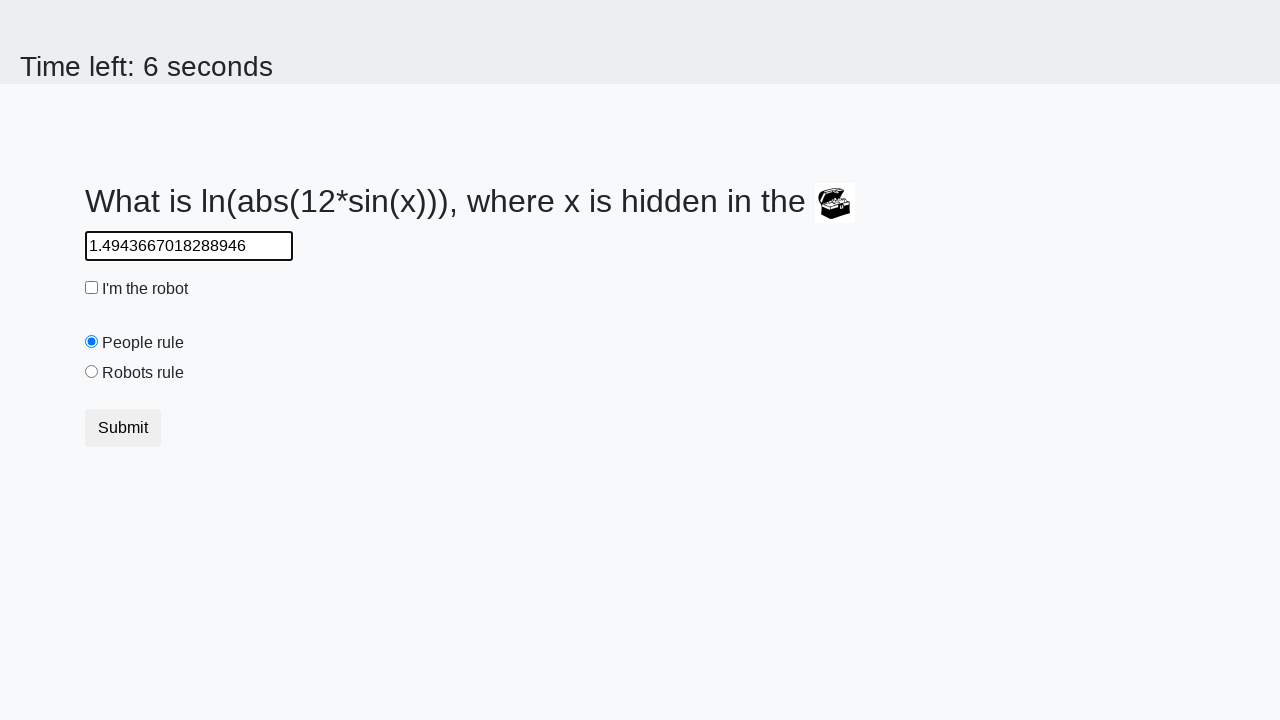

Checked the 'I am the robot' checkbox at (92, 288) on #robotCheckbox
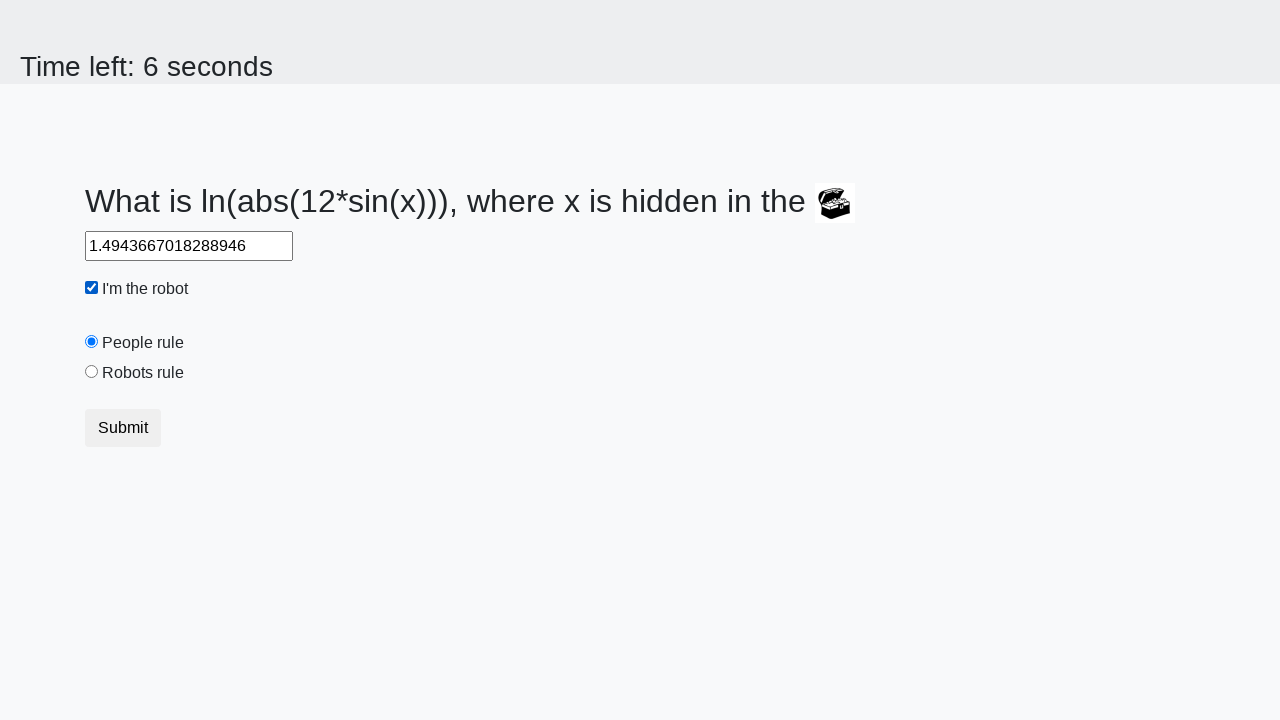

Checked the 'Robots rule!' checkbox at (92, 372) on #robotsRule
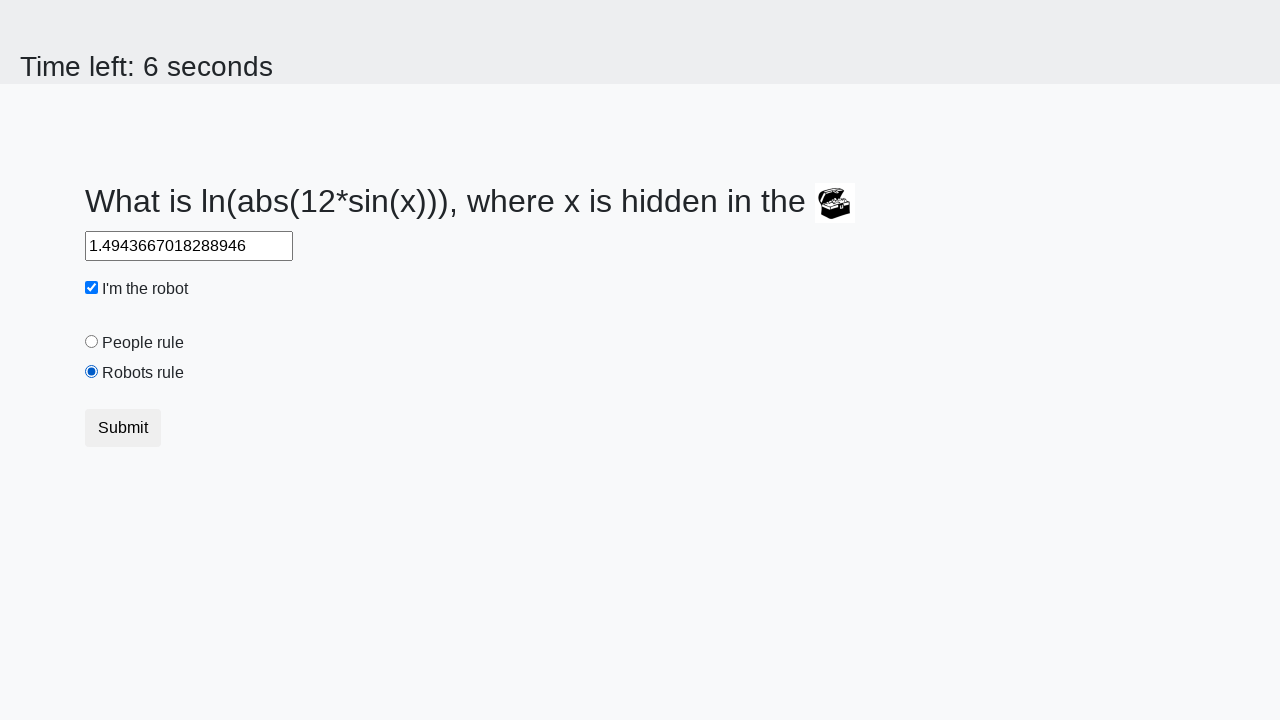

Clicked the submit button to complete the form at (123, 428) on button
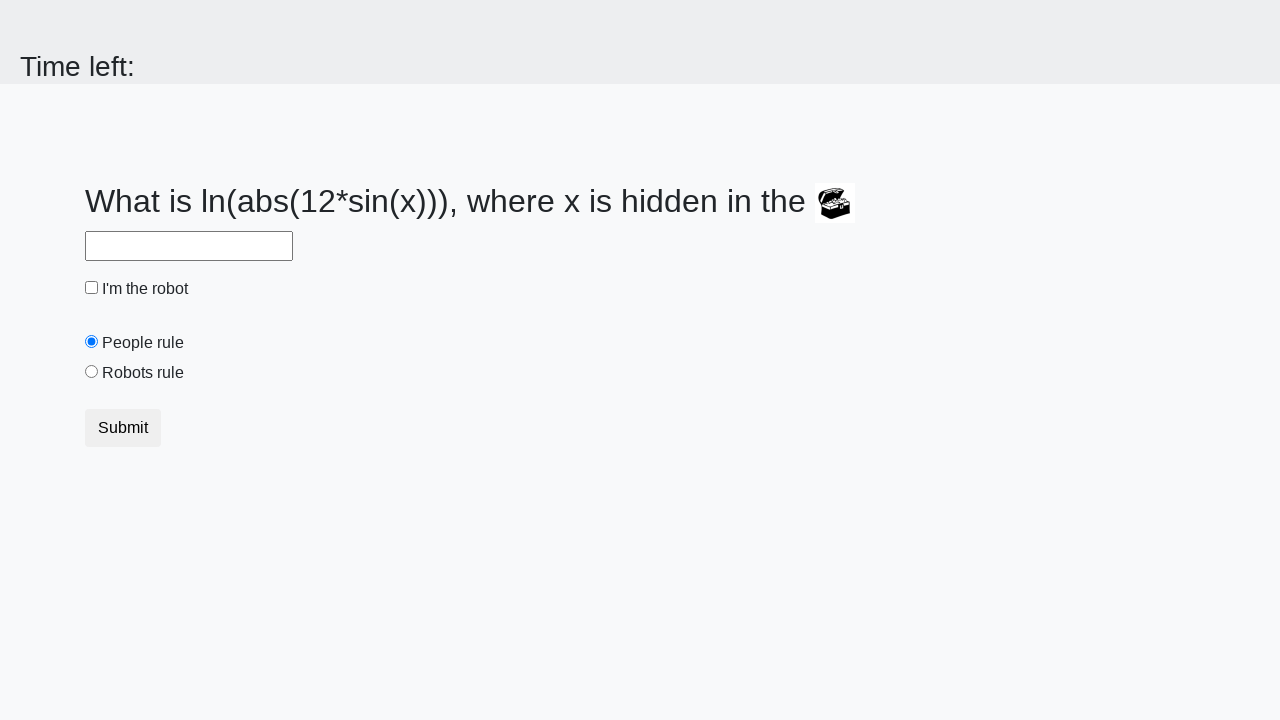

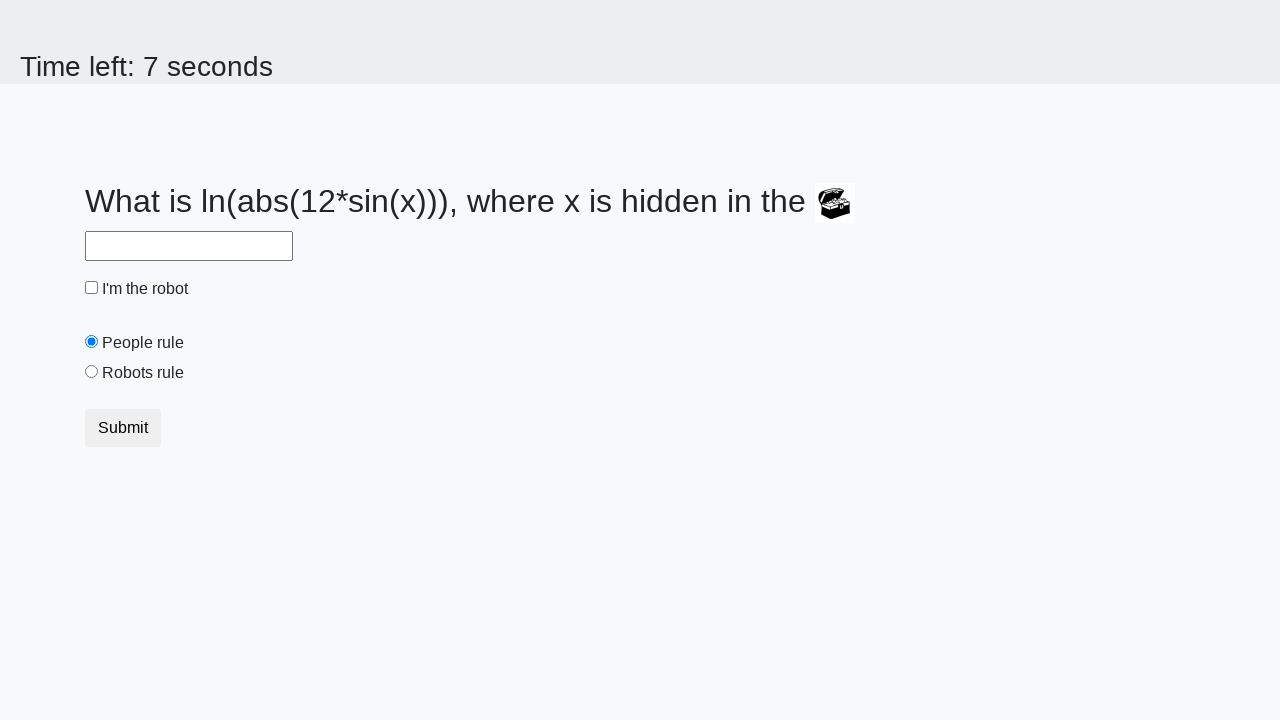